Tests editing an existing person's name and job by clicking the edit button, modifying the form fields, and saving changes

Starting URL: https://kristinek.github.io/site/tasks/list_of_people_with_jobs.html

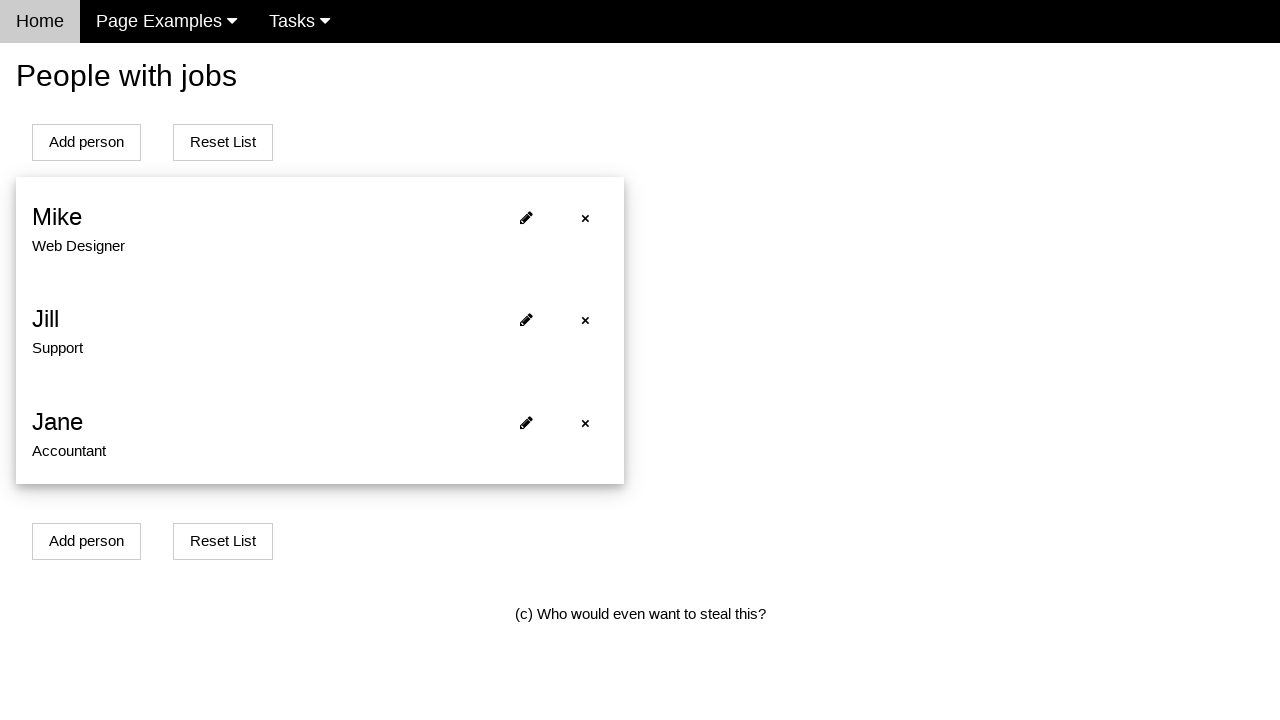

Clicked edit button for first person at (526, 218) on xpath=//span[@onclick='openModalForEditPersonWithJob(0)']
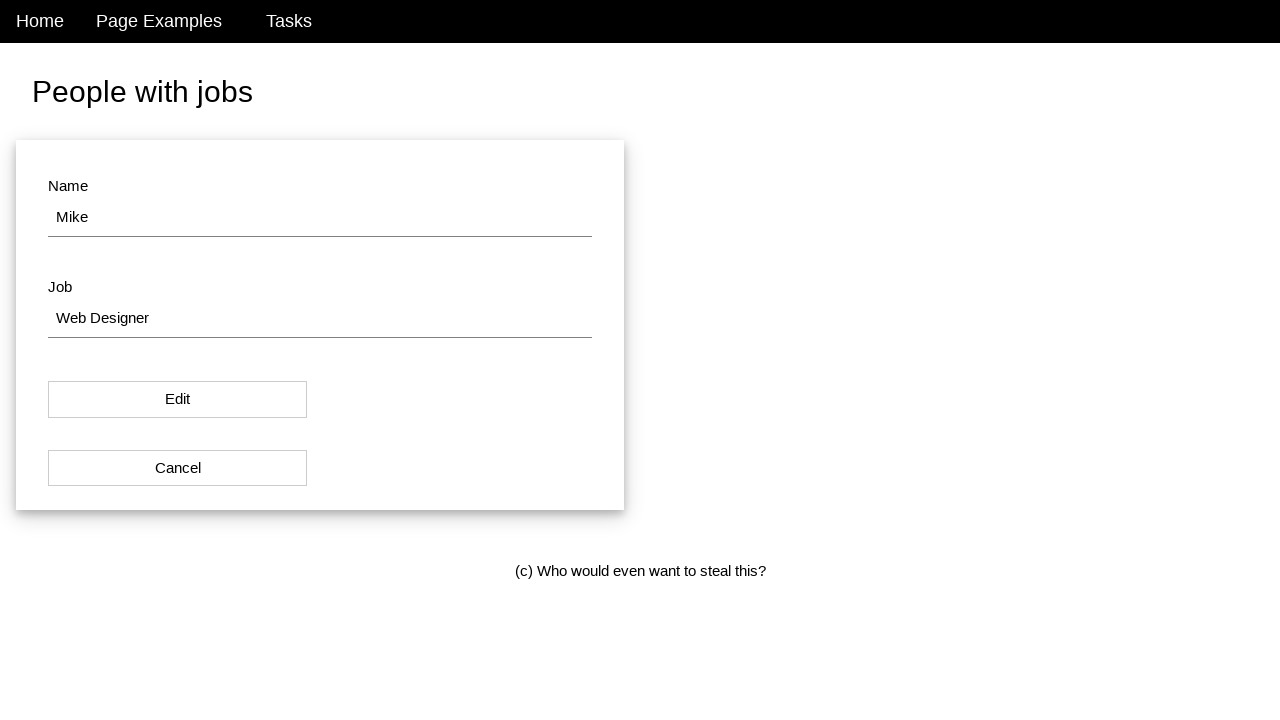

Filled name field with 'Jane Doe' on #name
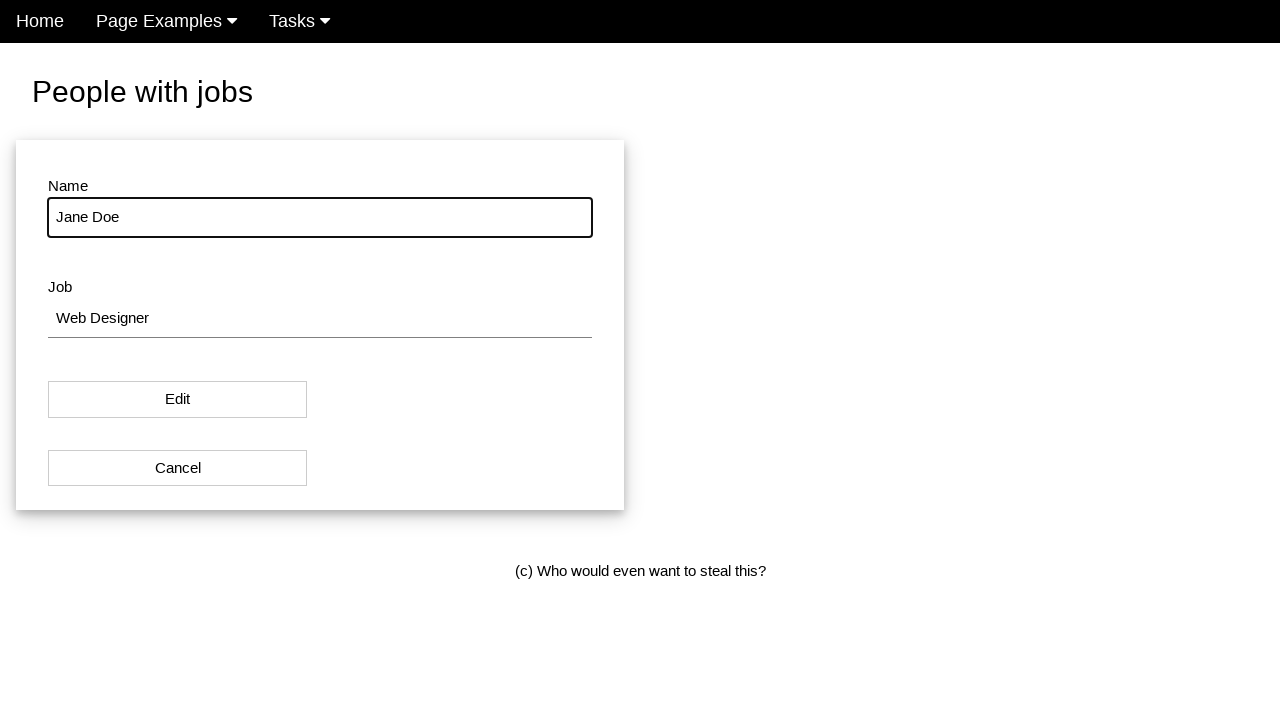

Filled job field with 'Data Analyst' on #job
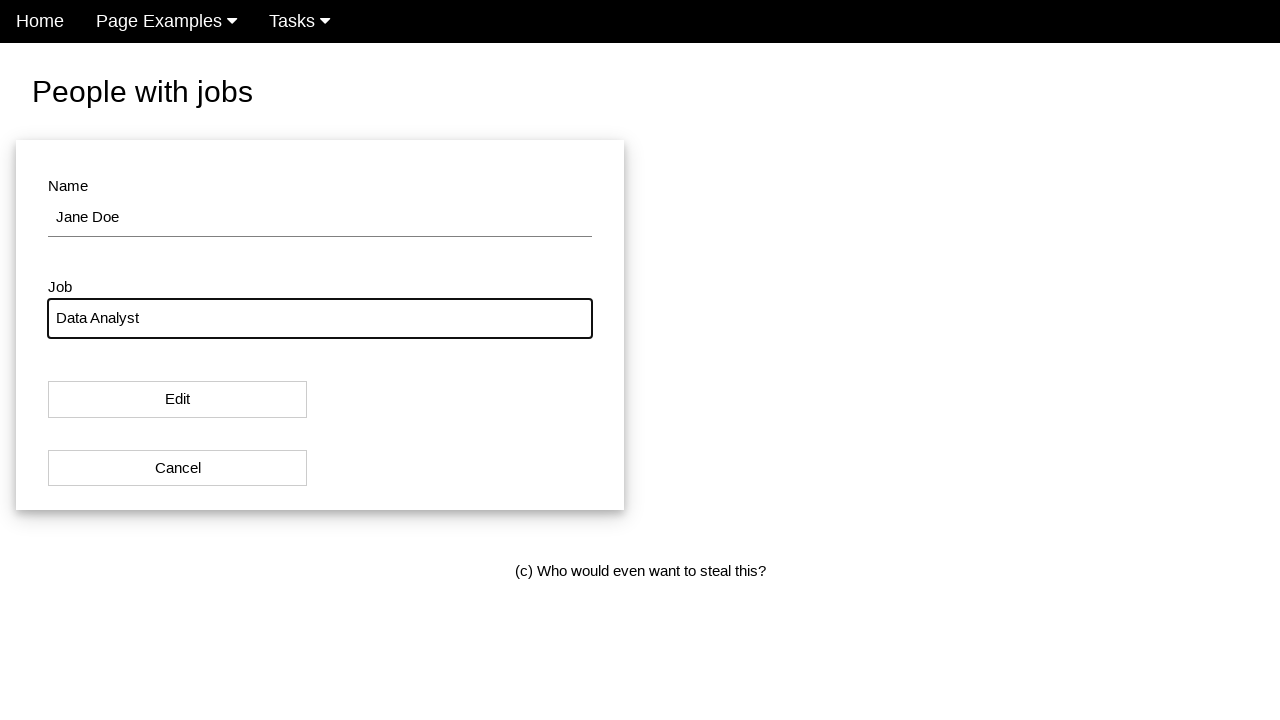

Clicked save changes button at (178, 400) on #modal_button
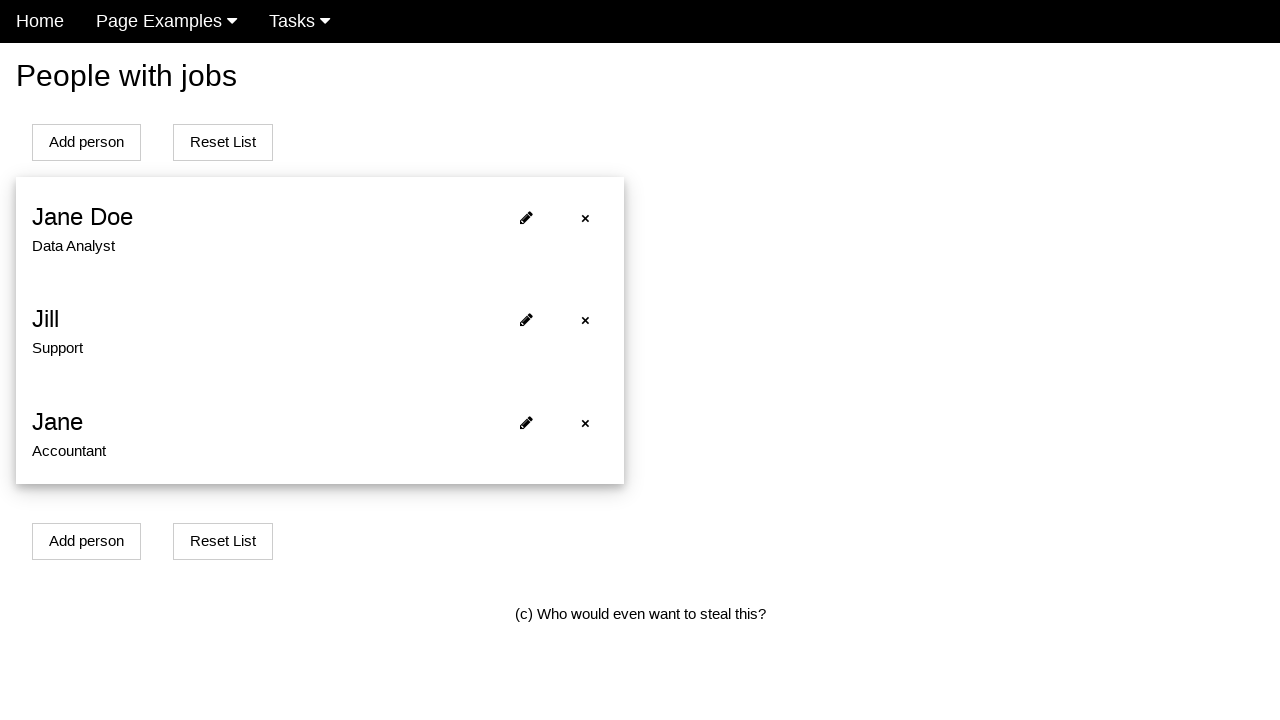

Verified person was updated with name 'Jane Doe'
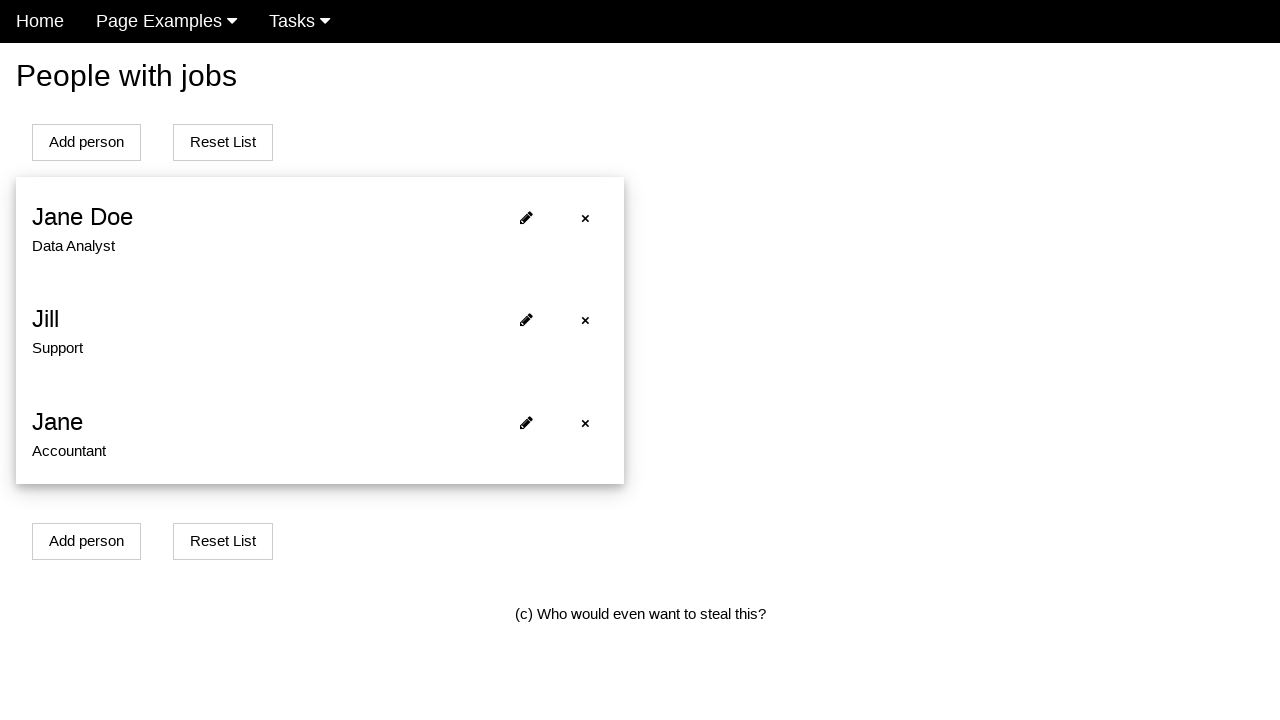

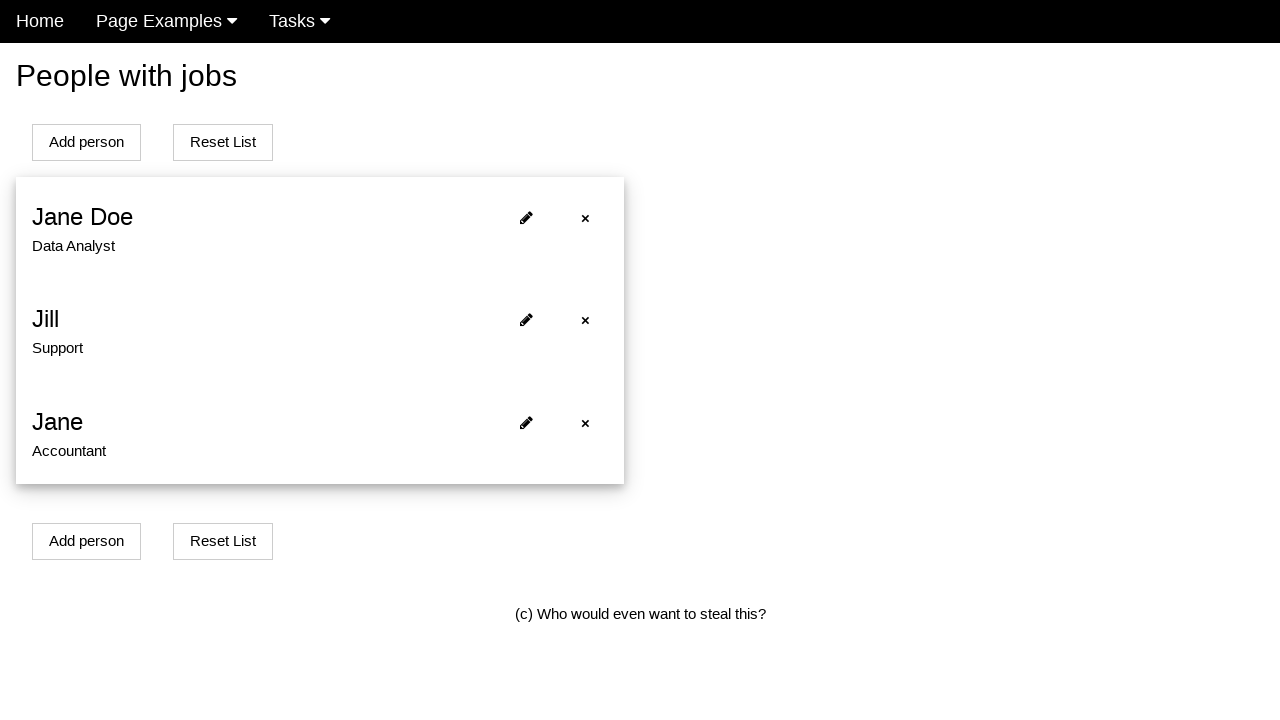